Tests navigation from the landing page to the Inputs page on the-internet.herokuapp.com, verifying page titles along the way.

Starting URL: http://the-internet.herokuapp.com/

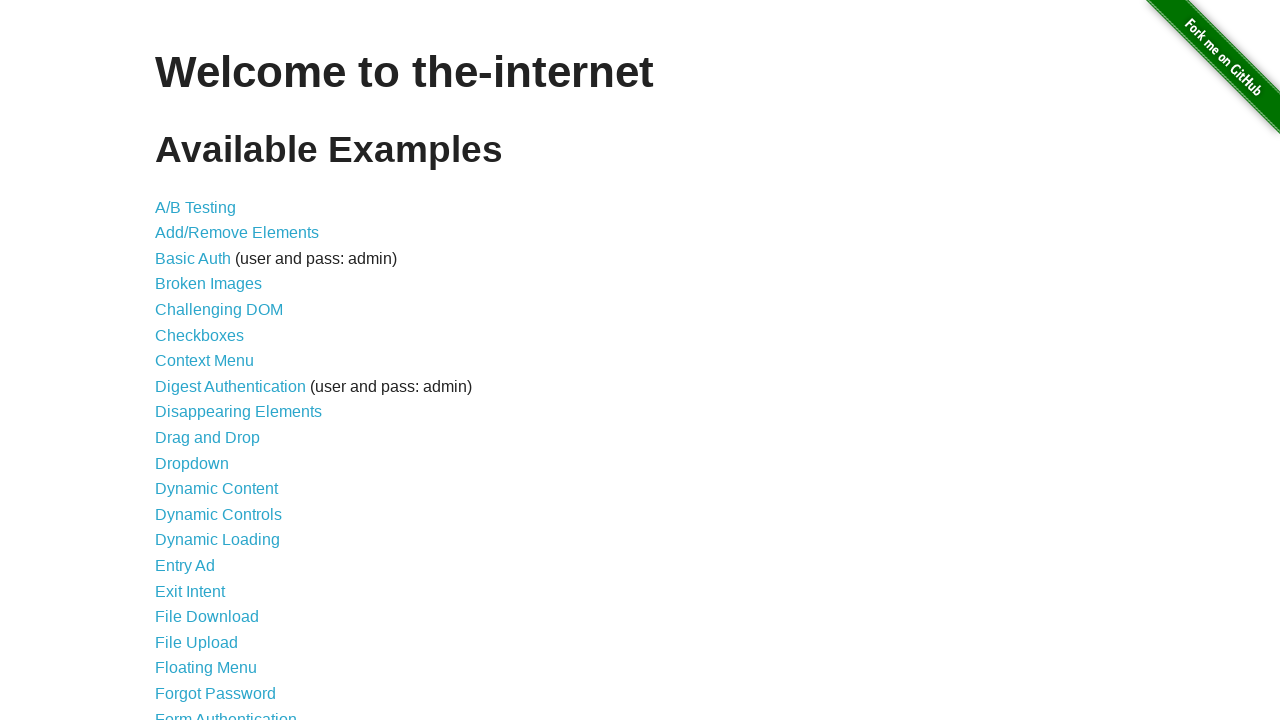

Verified landing page title is 'The Internet'
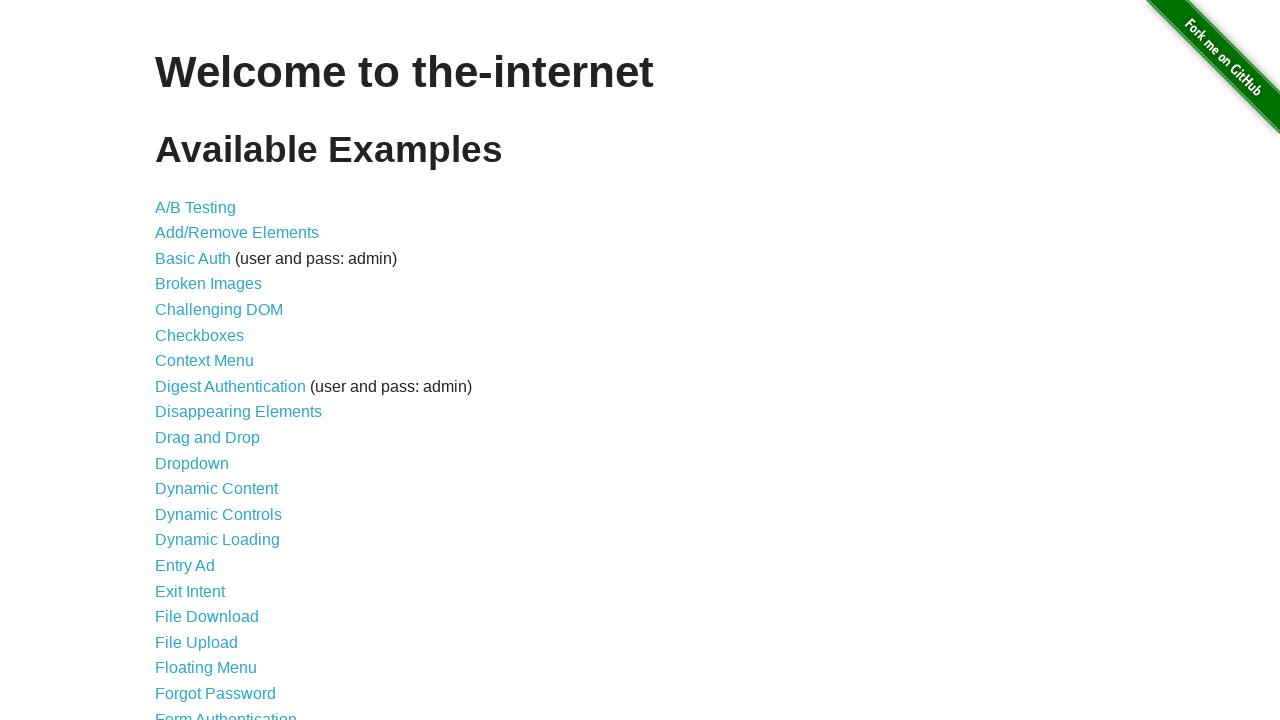

Clicked link to navigate to Inputs page at (176, 361) on a[href='/inputs']
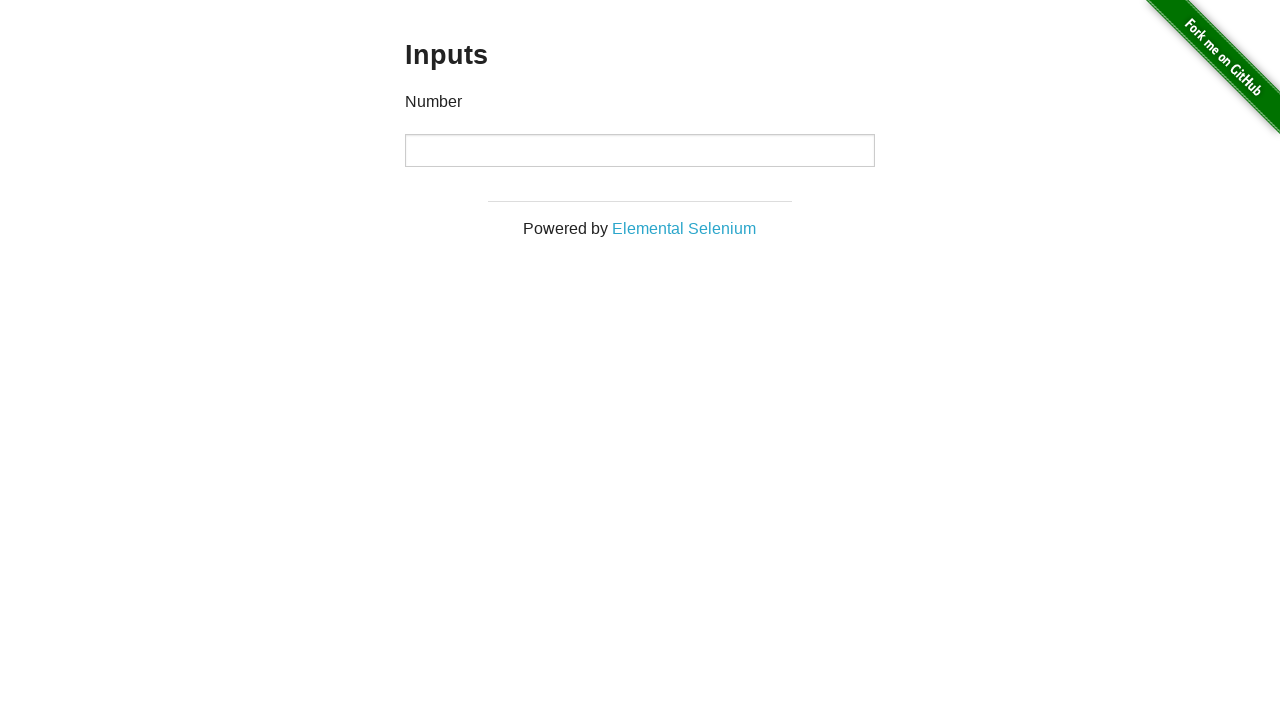

Inputs page h3 element loaded
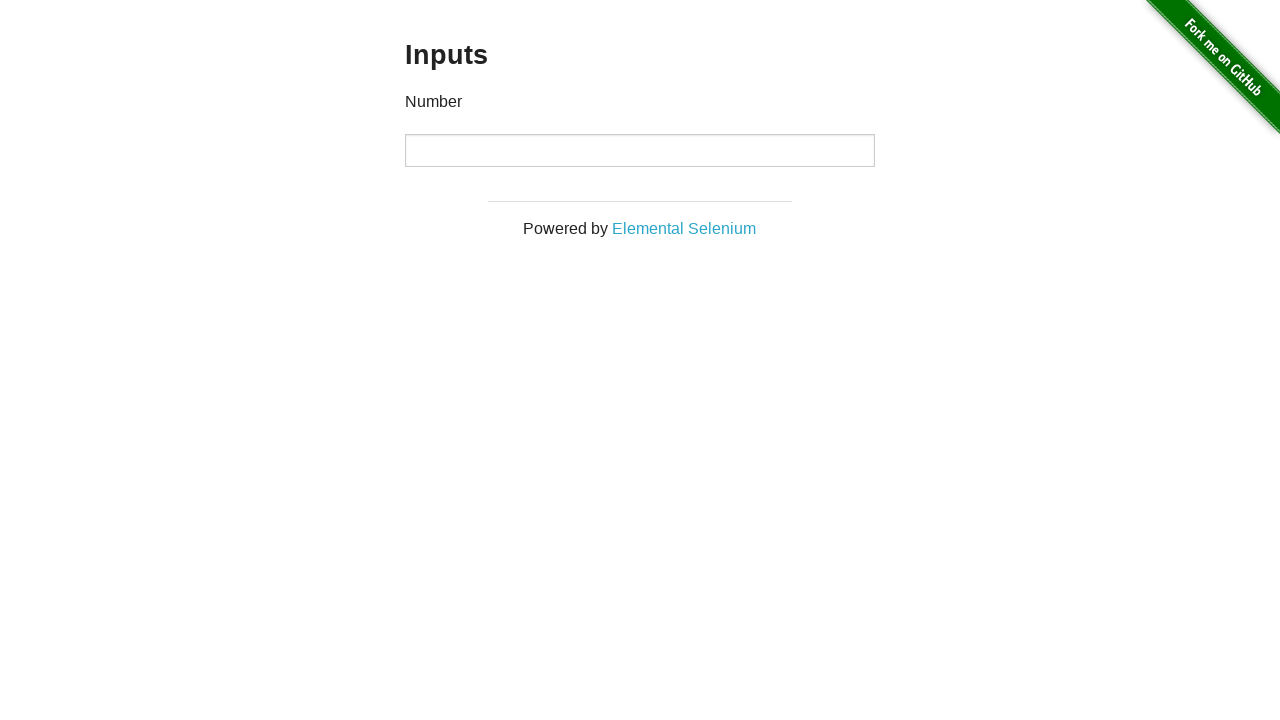

Verified Inputs page h3 heading text is 'Inputs'
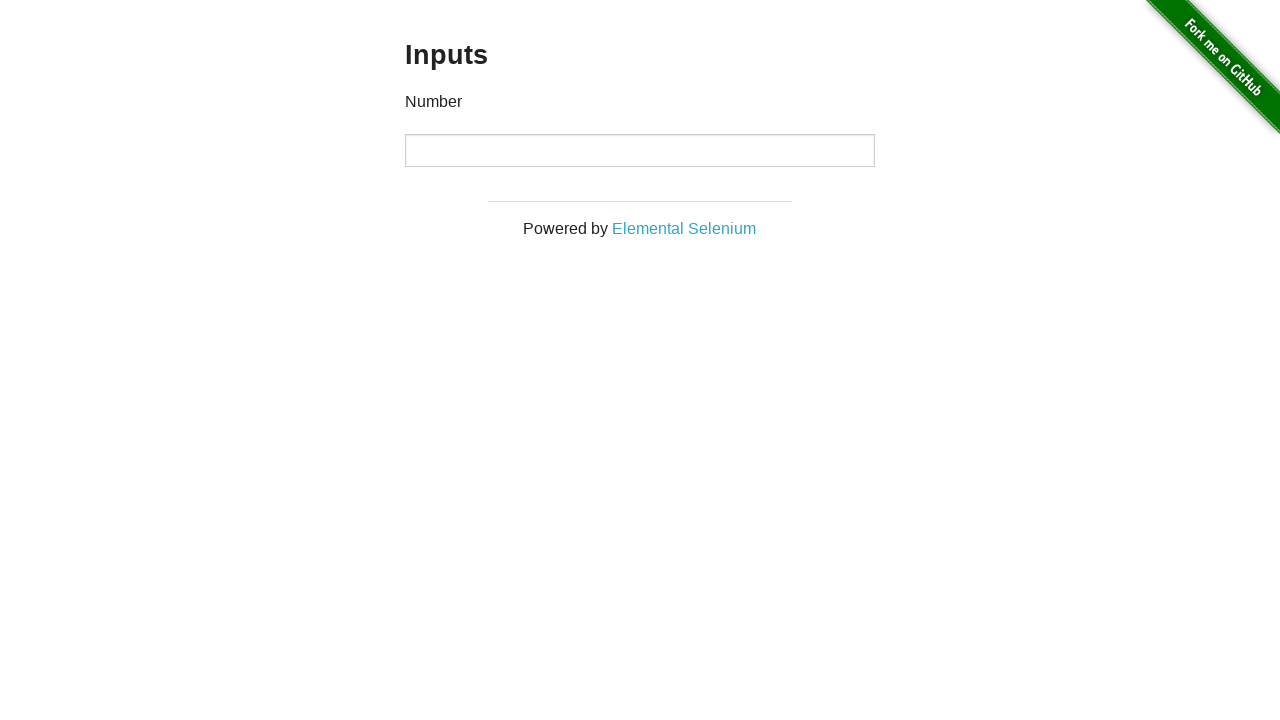

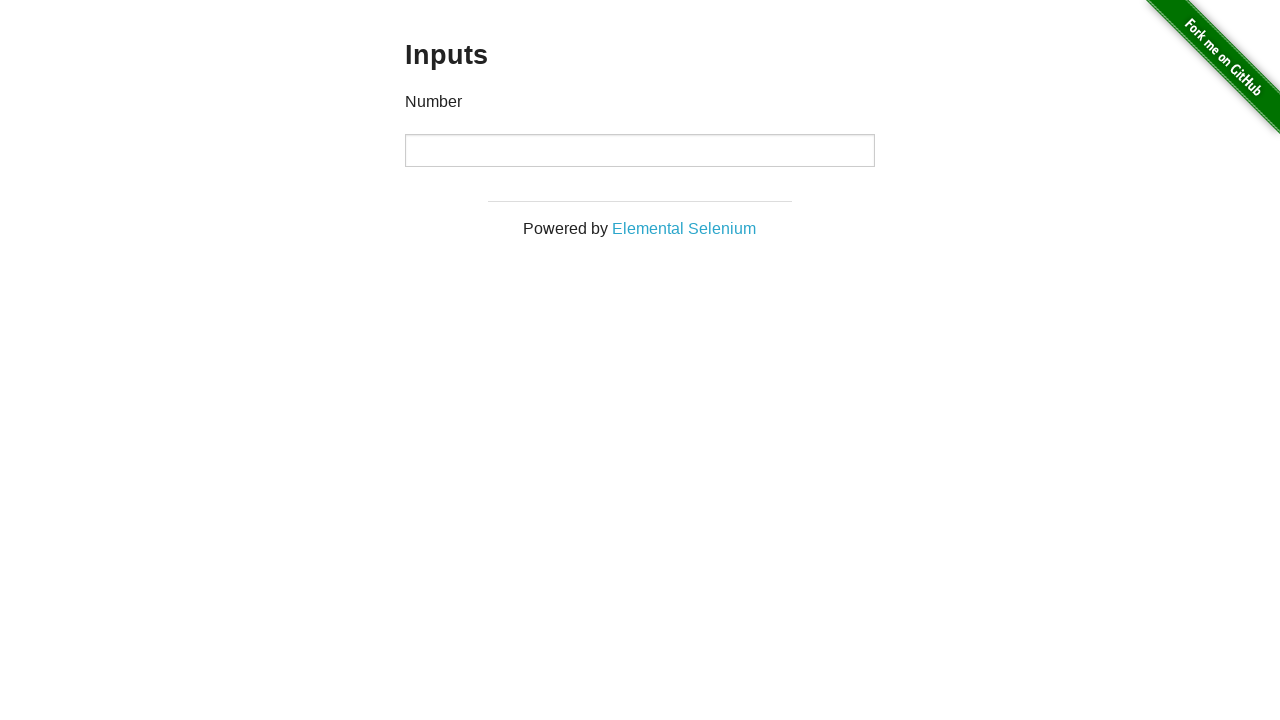